Tests TodoMVC form functionality by adding two todo items, then checking off the first item and verifying completion states

Starting URL: https://demo.playwright.dev/todomvc

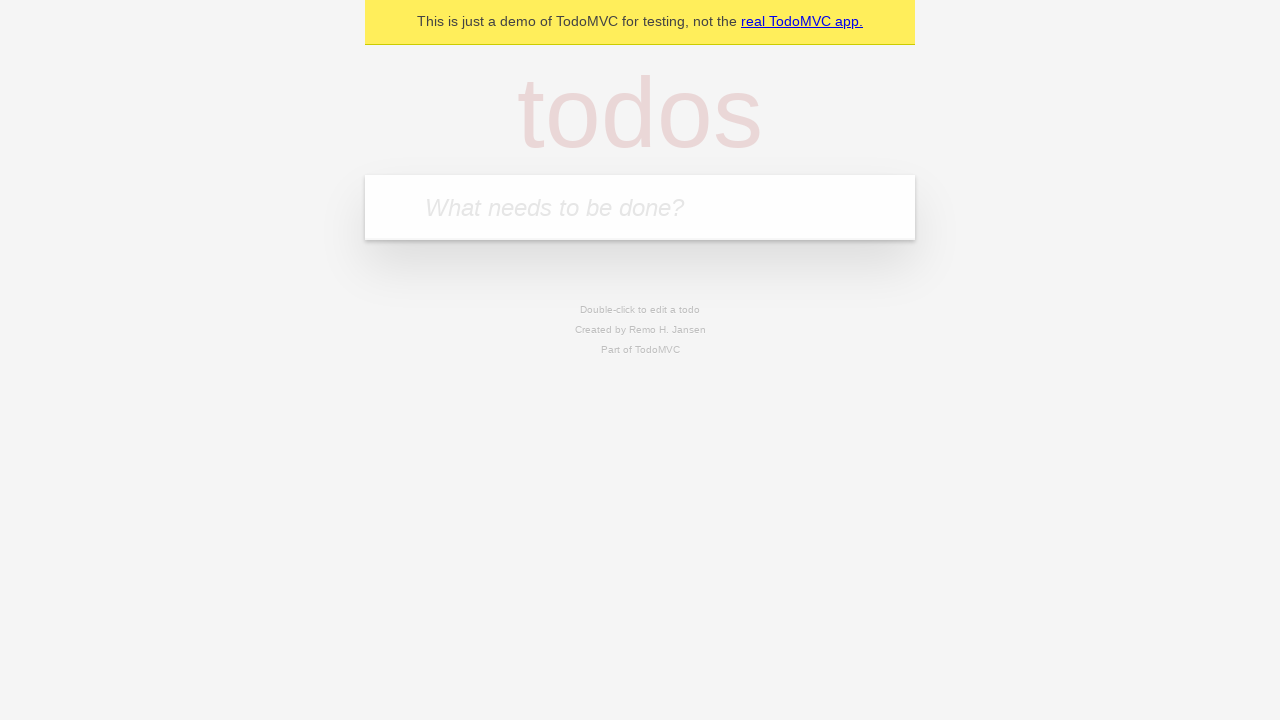

Located the todo input field
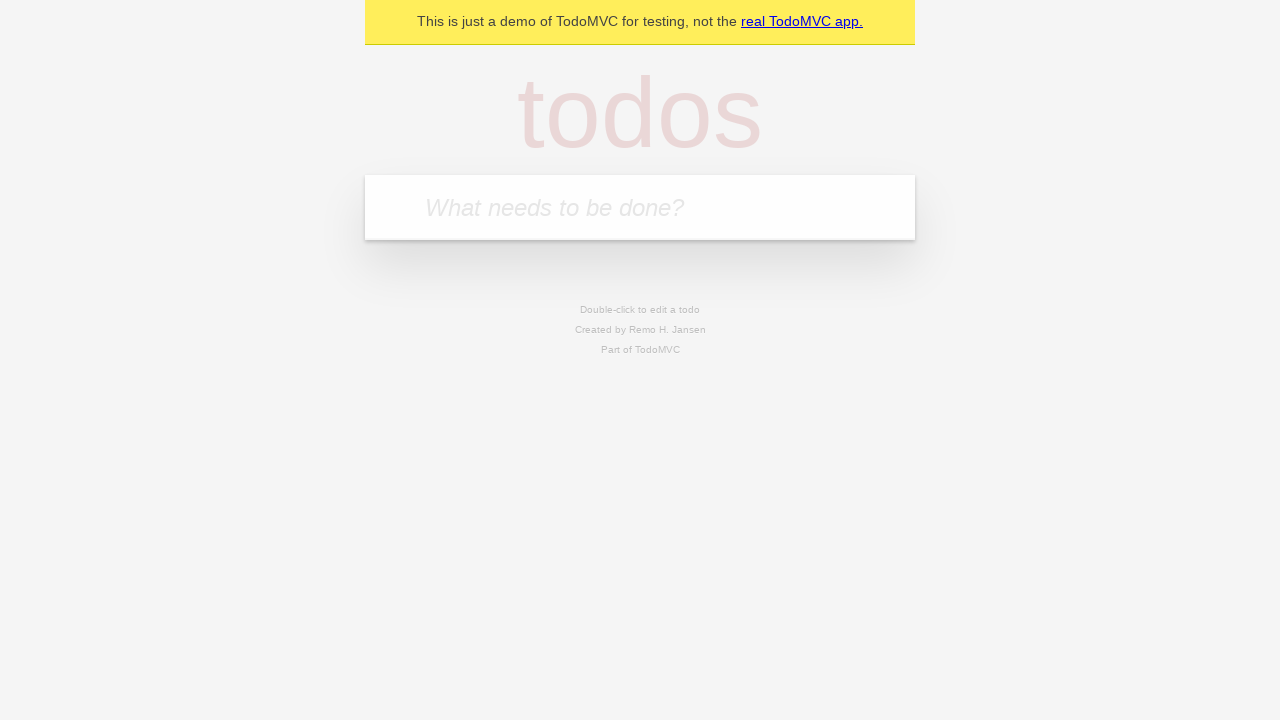

Filled first todo item with 'Buy some milk' on internal:attr=[placeholder="What needs to be done?"i]
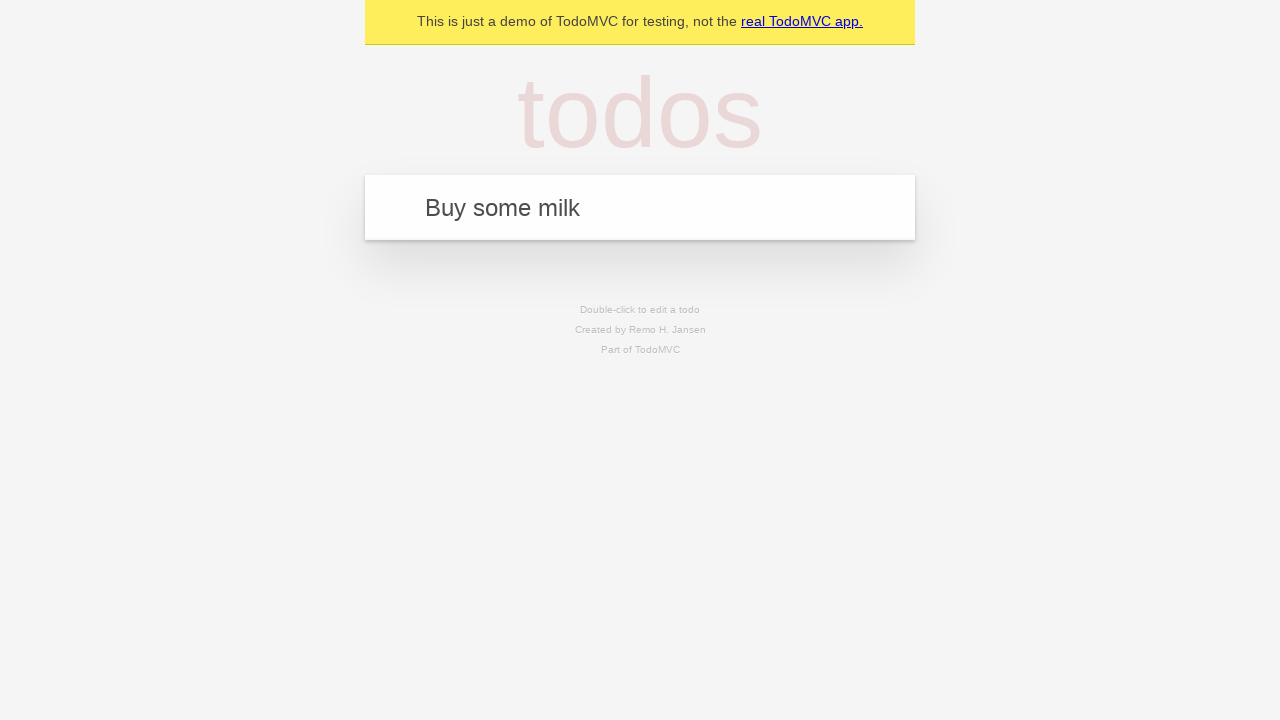

Pressed Enter to add first todo item on internal:attr=[placeholder="What needs to be done?"i]
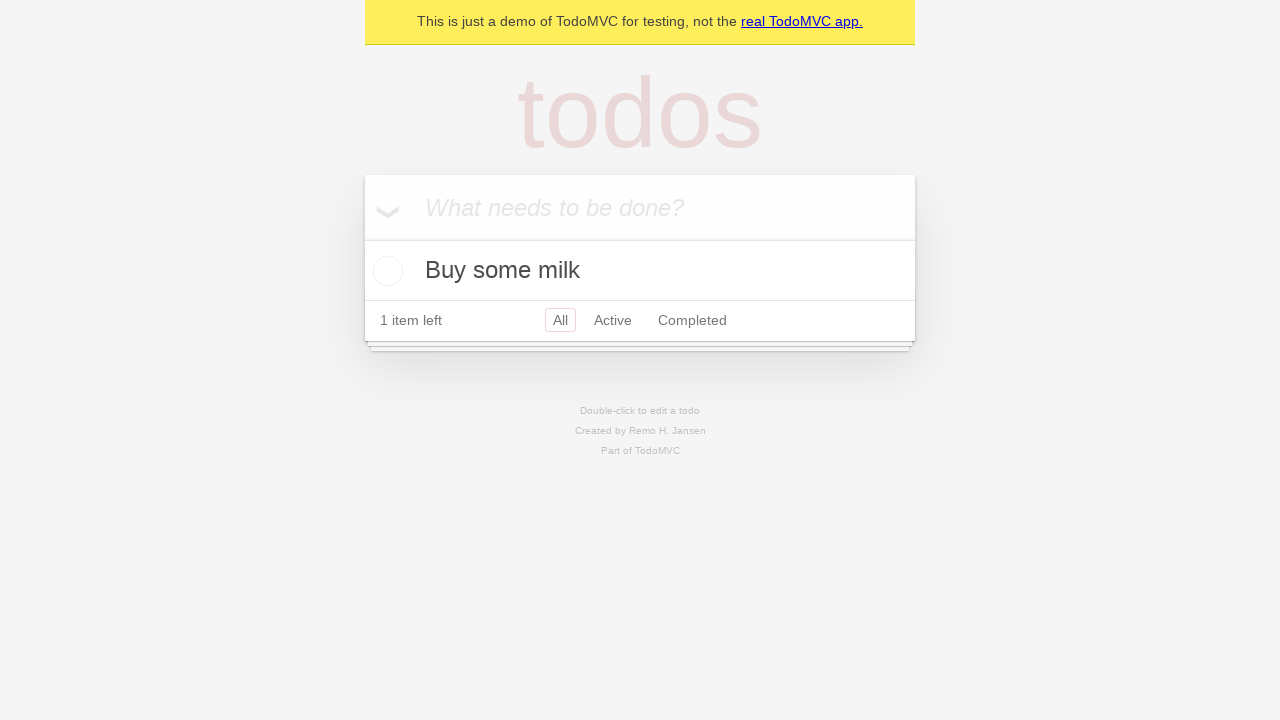

Filled second todo item with 'Buy some eggs' on internal:attr=[placeholder="What needs to be done?"i]
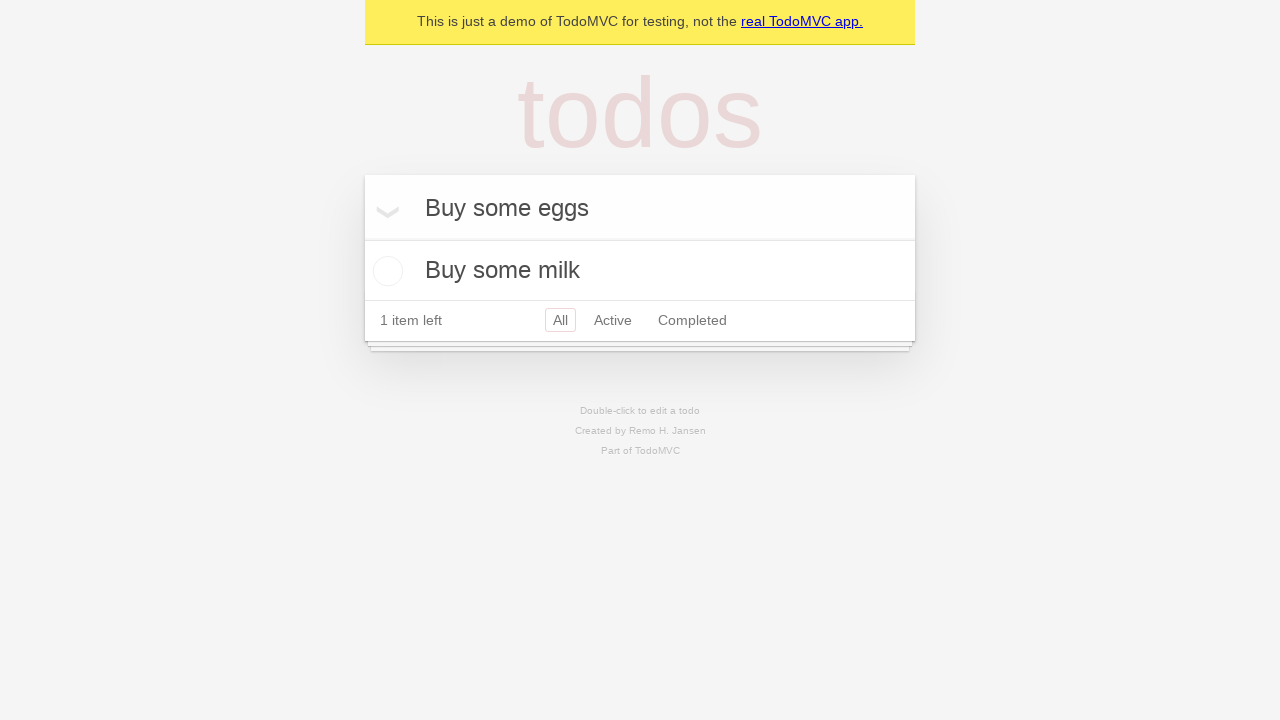

Pressed Enter to add second todo item on internal:attr=[placeholder="What needs to be done?"i]
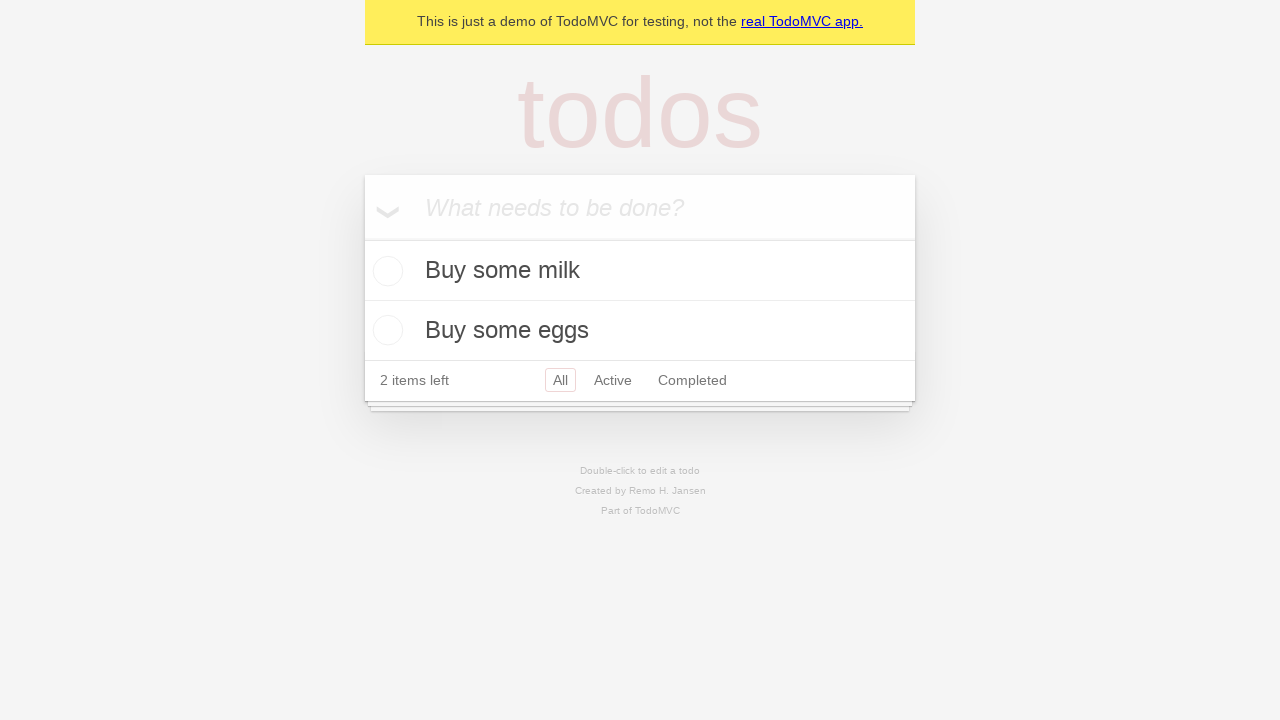

Located the first todo item
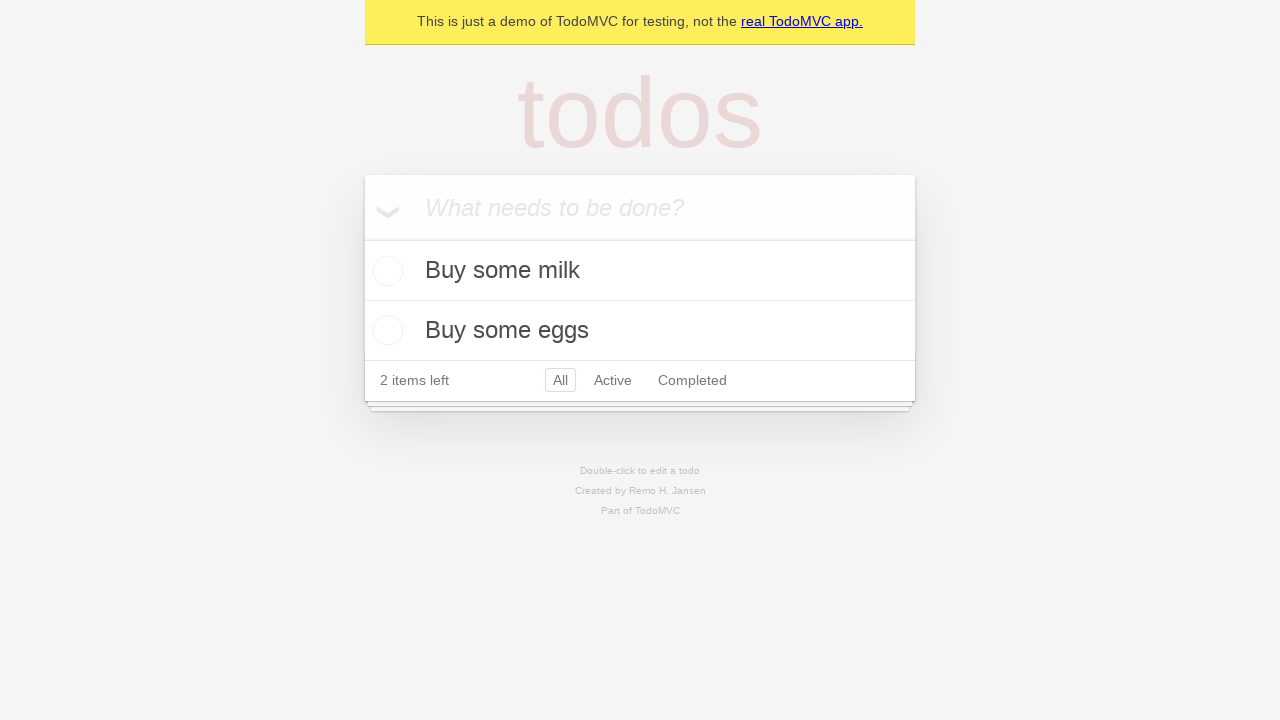

Checked the checkbox for the first todo item at (385, 271) on internal:testid=[data-testid="todo-item"s] >> nth=0 >> internal:role=checkbox
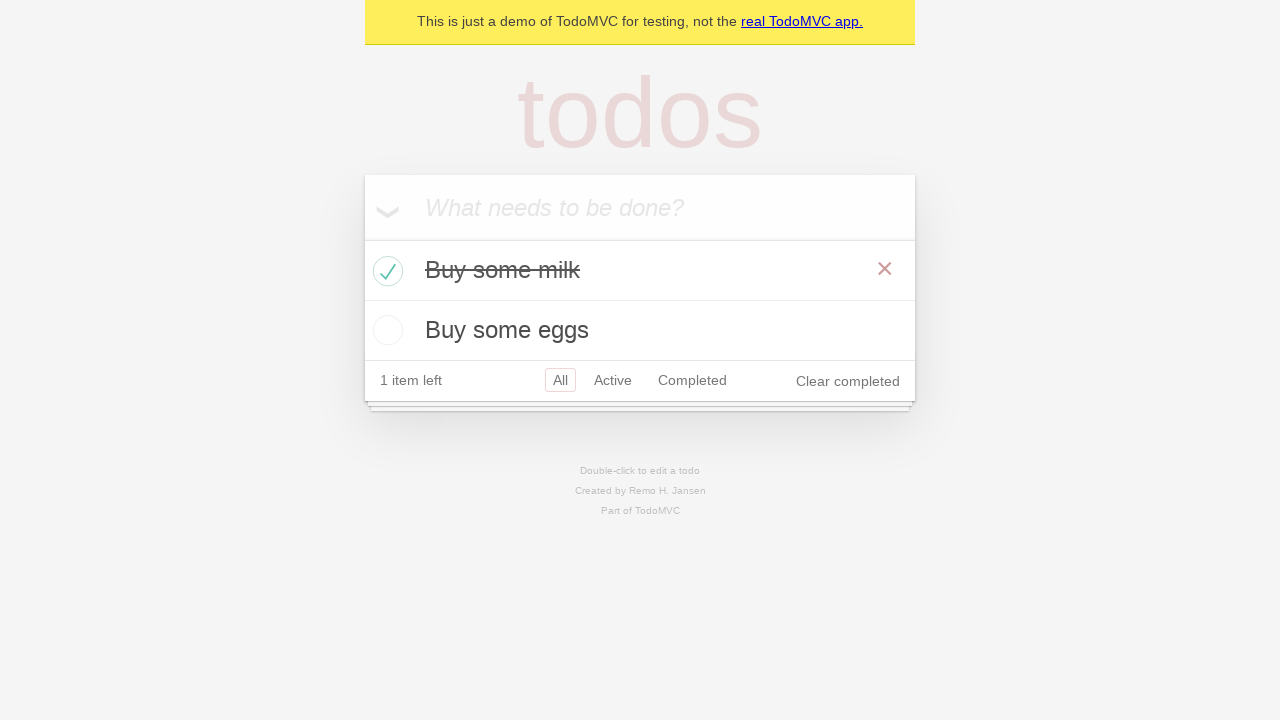

Located the second todo item
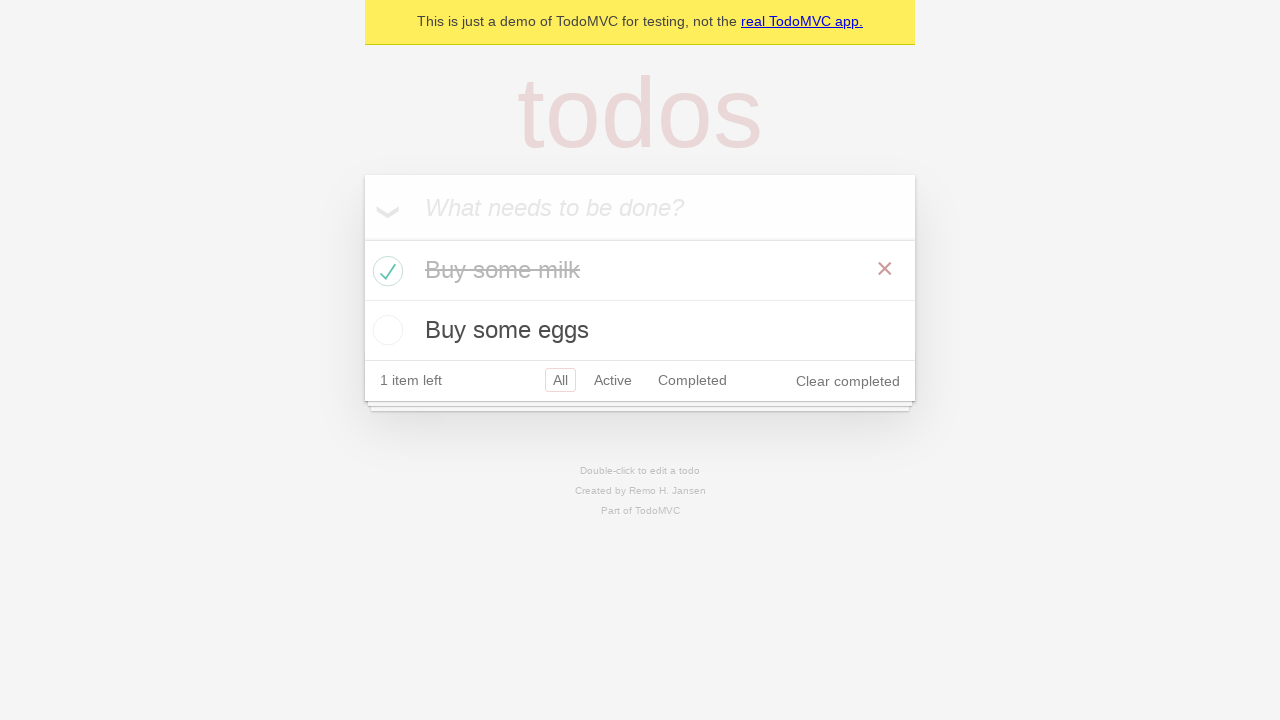

Verified that the second todo item does not have the 'completed' class
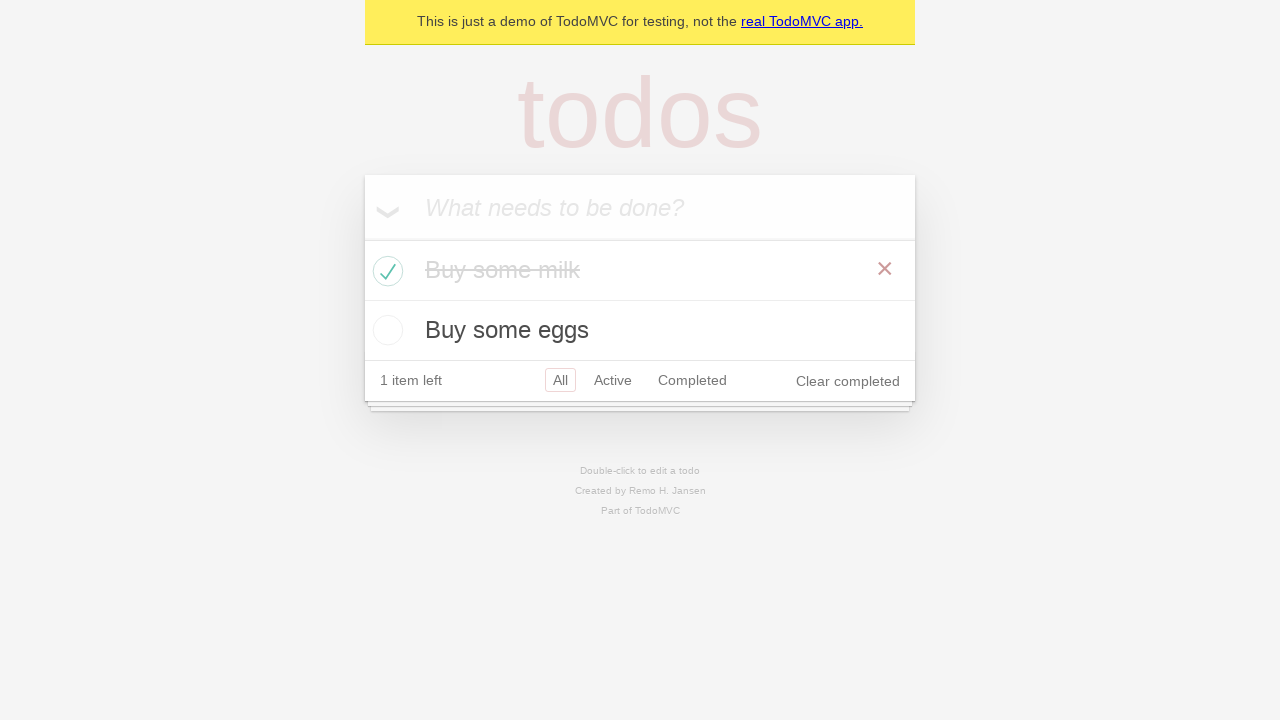

Verified that the first todo item has the 'completed' class
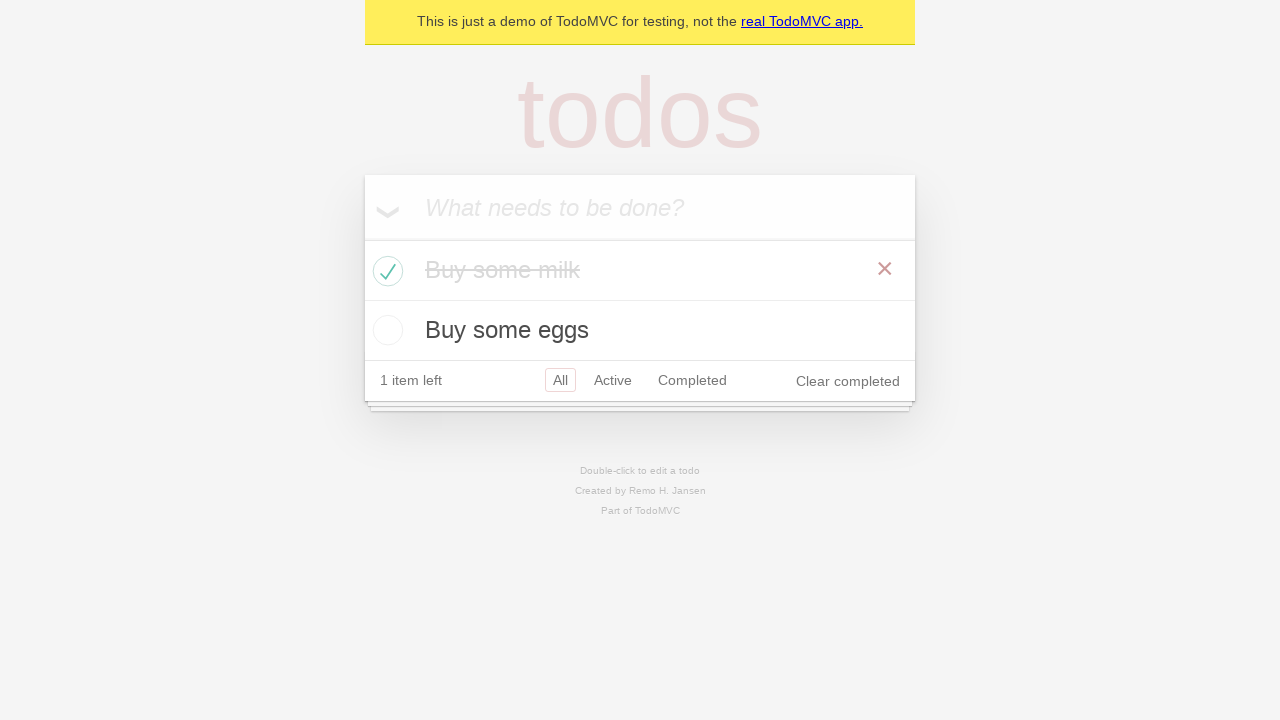

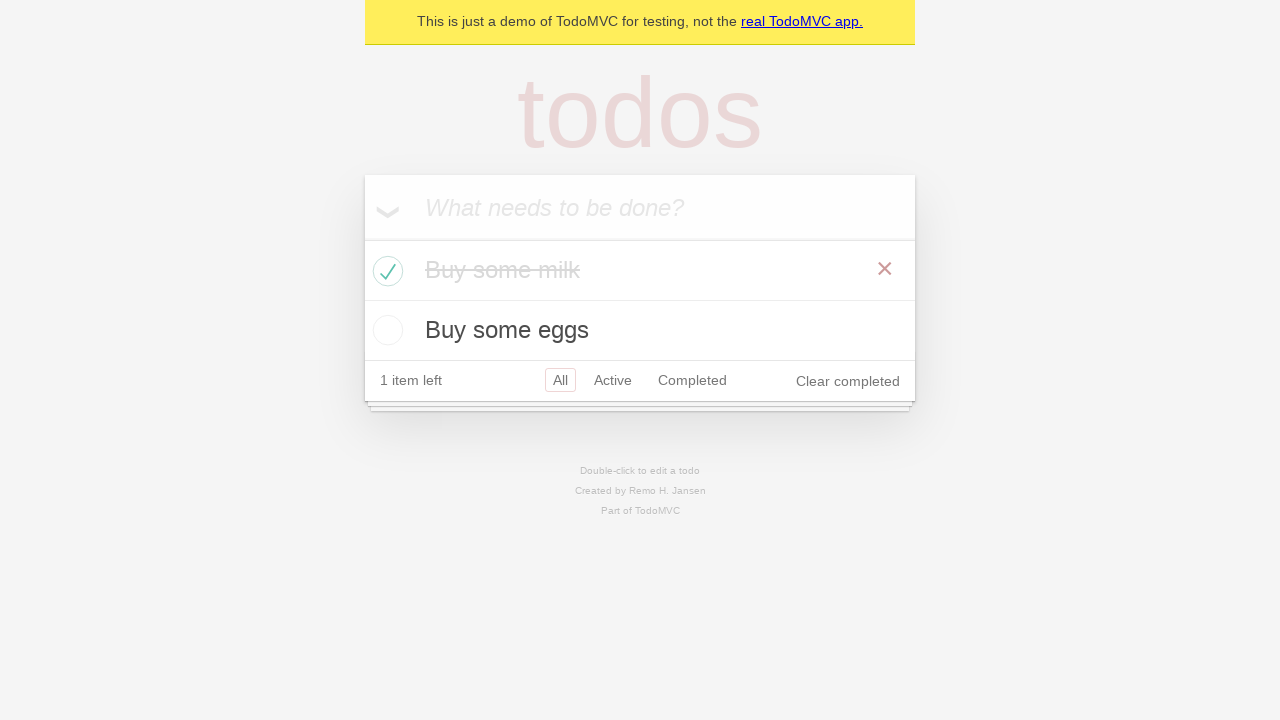